Tests auto-suggest dropdown functionality by typing partial text and selecting a matching option from the suggestions

Starting URL: https://rahulshettyacademy.com/dropdownsPractise/

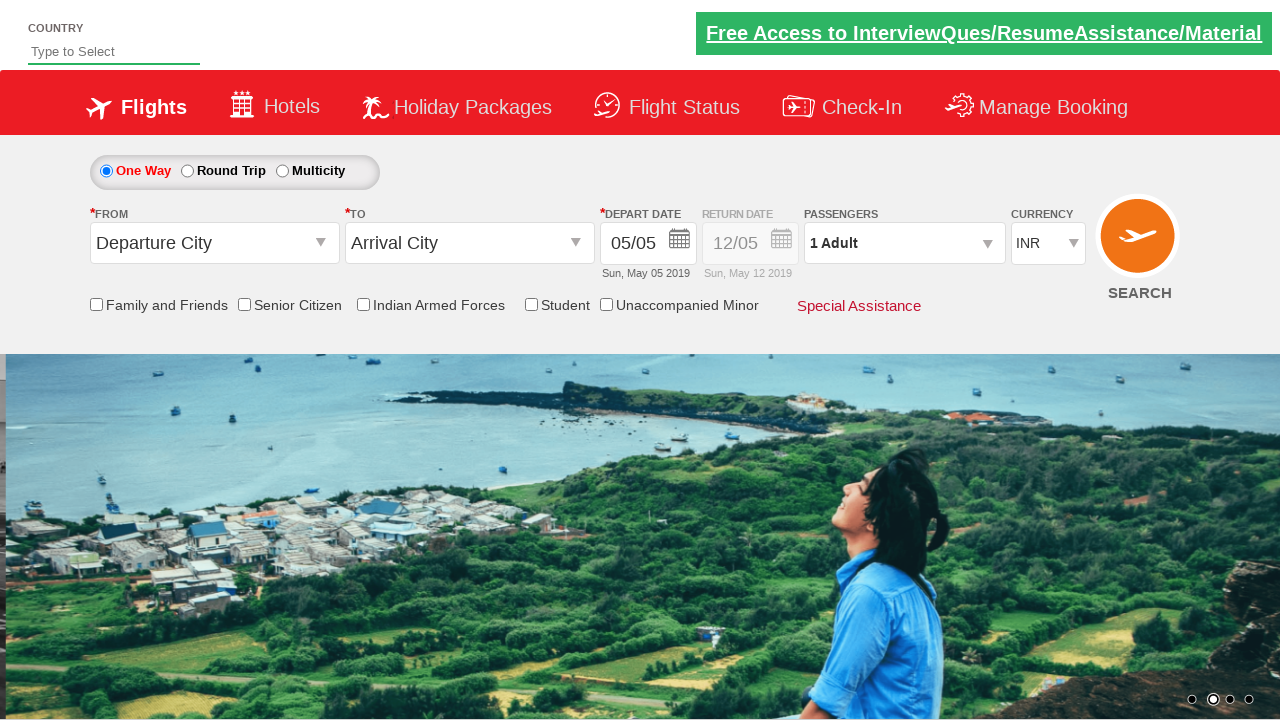

Typed 'ind' in auto-suggest field to trigger dropdown on #autosuggest
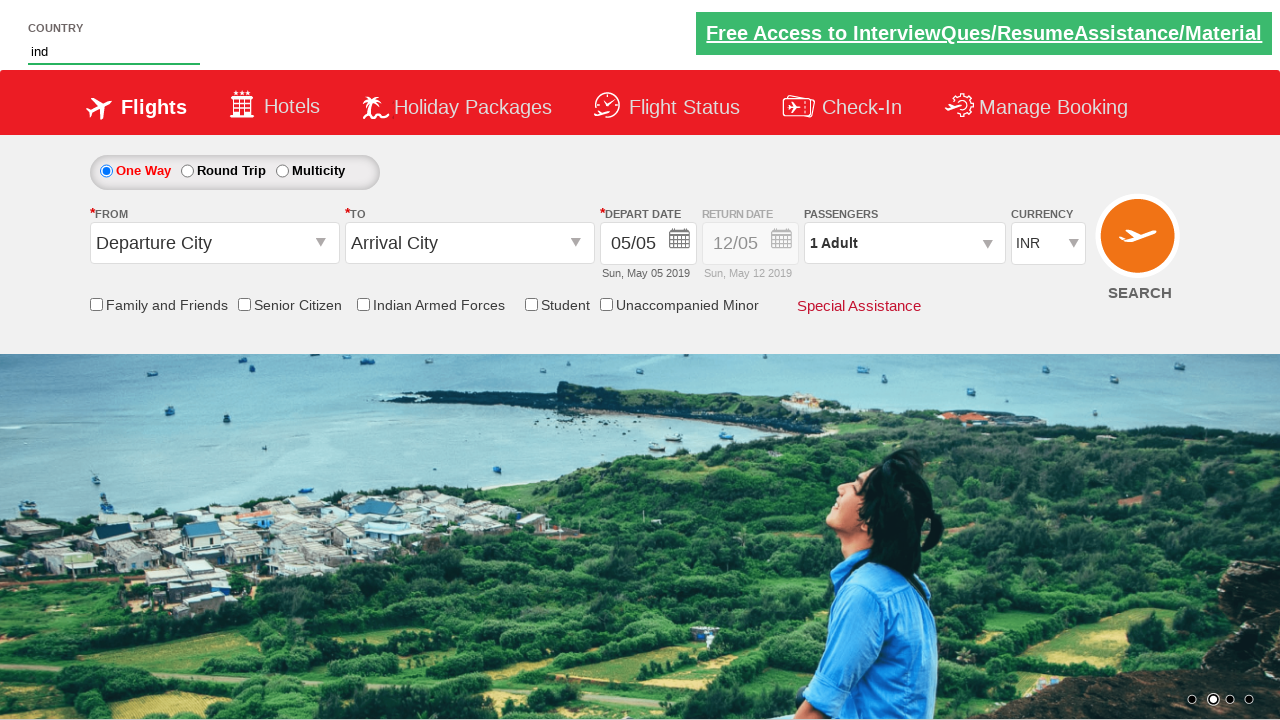

Auto-suggest dropdown appeared with matching suggestions
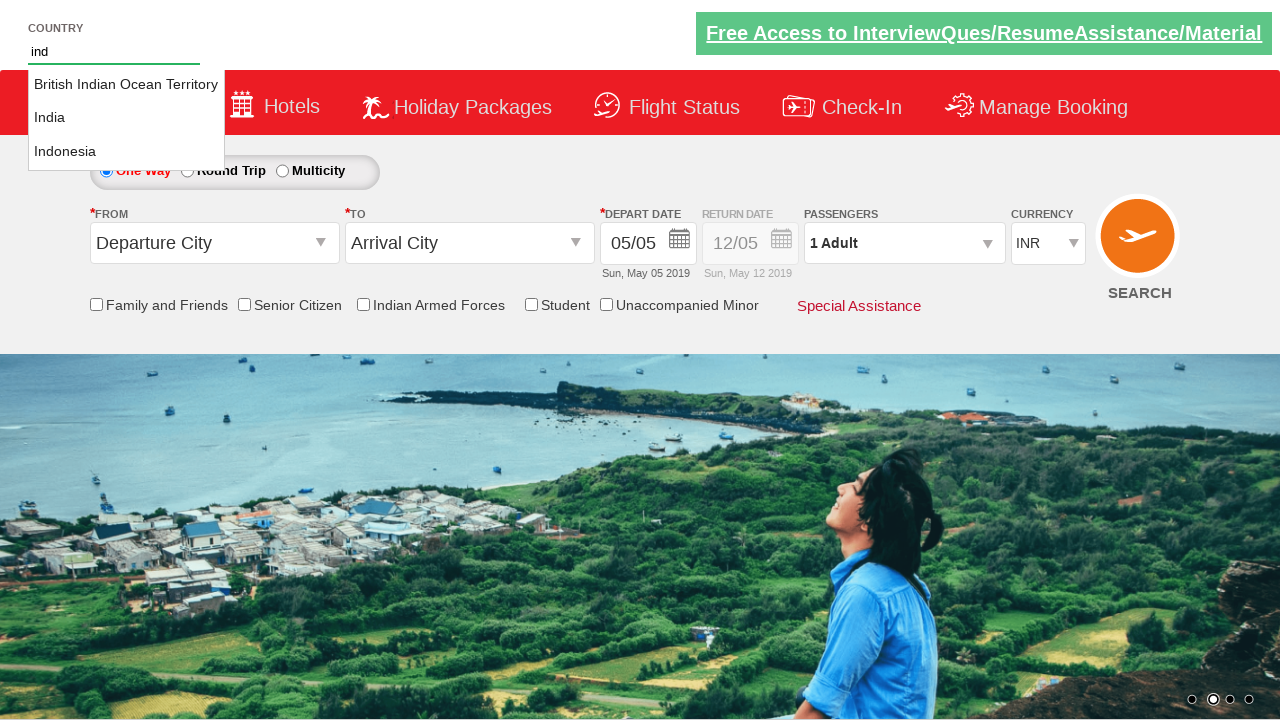

Selected 'India' from auto-suggest dropdown at (126, 118) on li.ui-menu-item a >> nth=1
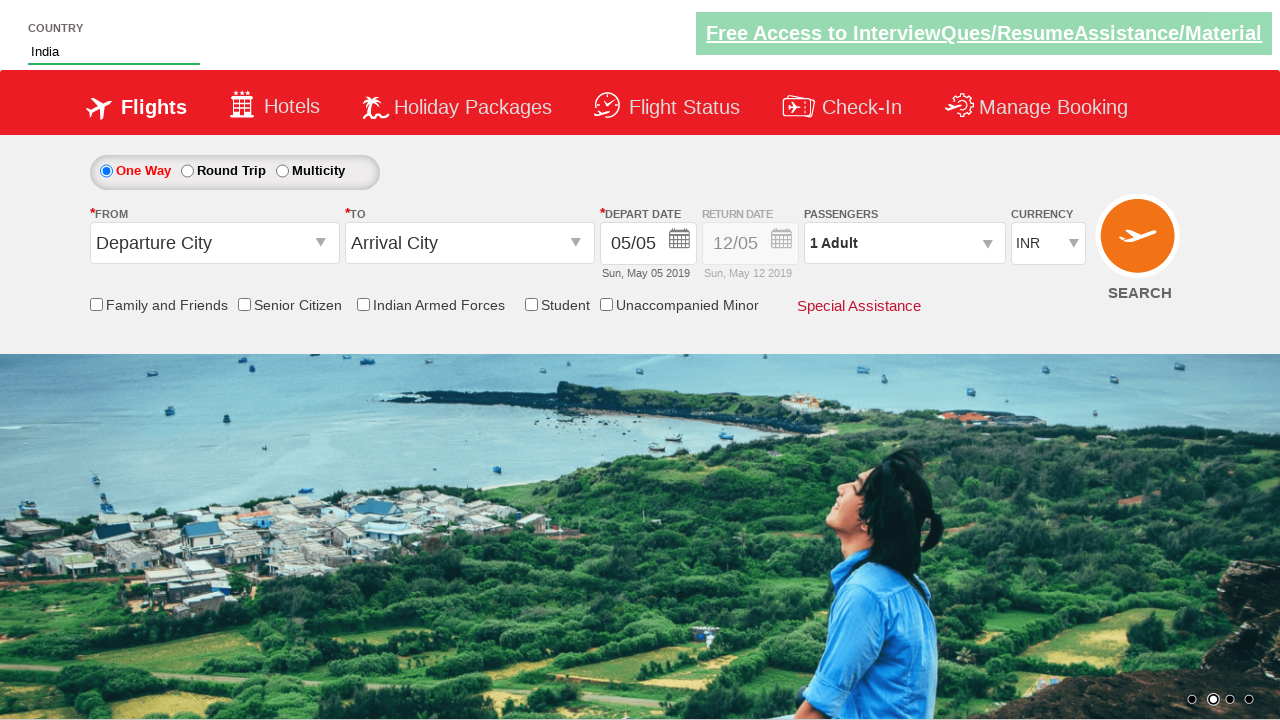

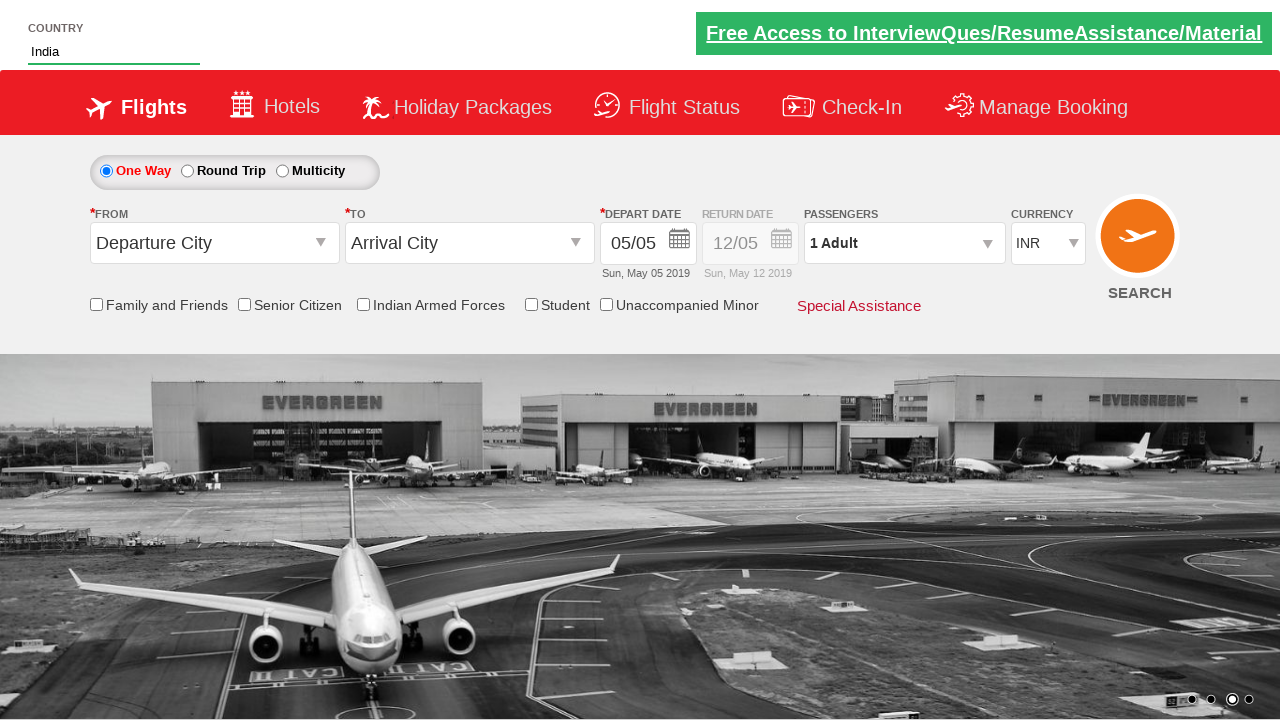